Tests deleting a task by adding a task, hovering over it to reveal the delete button, and clicking it.

Starting URL: https://todomvc.com/examples/typescript-react/#/

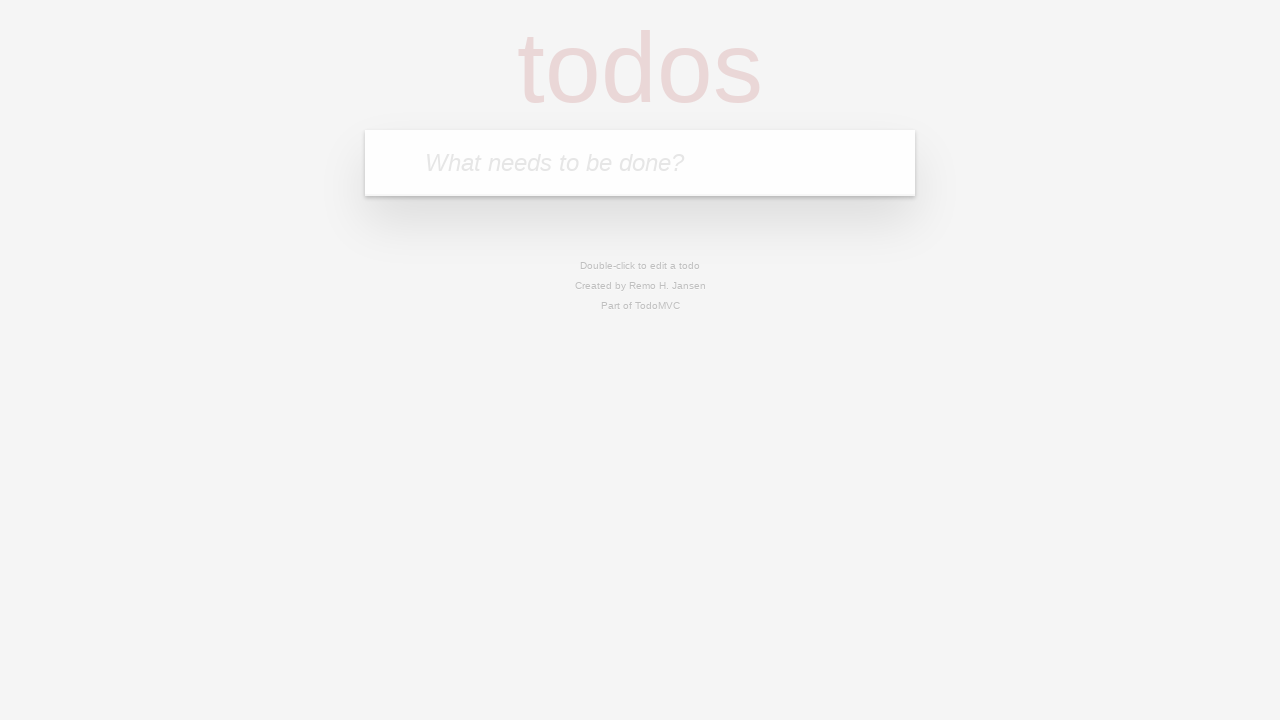

Filled task input with 'Task to delete' on input[placeholder='What needs to be done?']
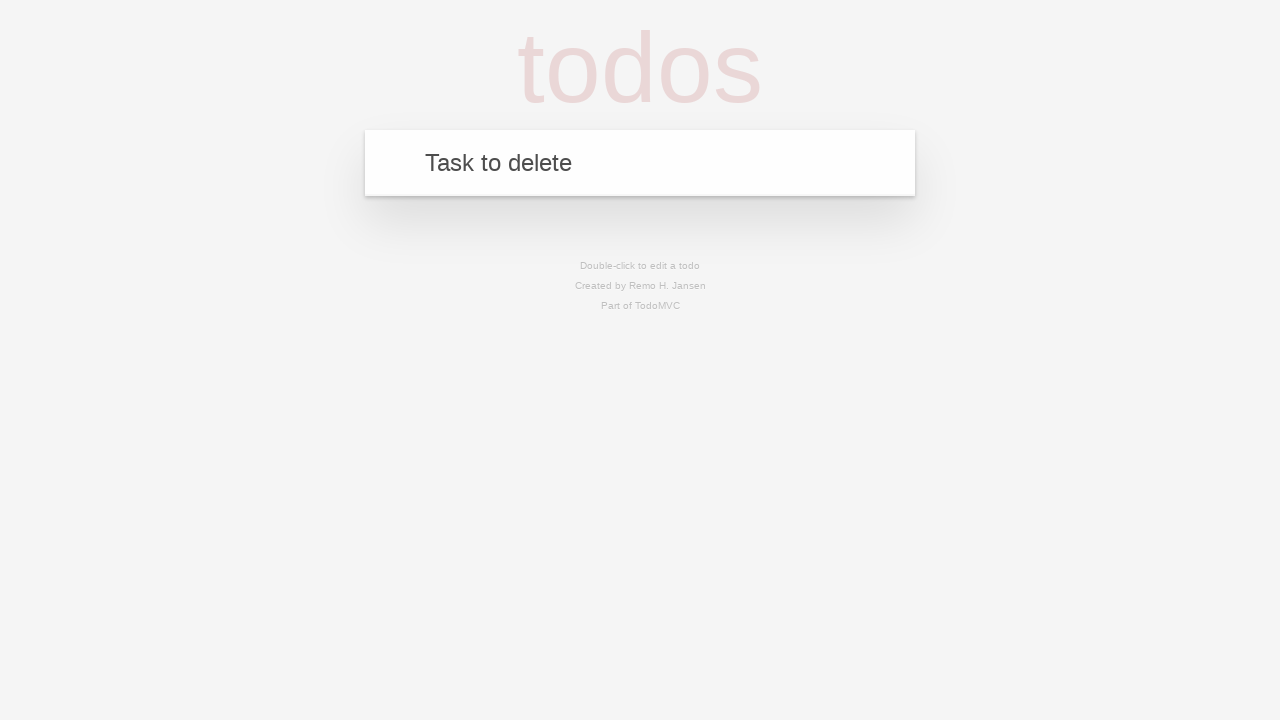

Pressed Enter to add the task on input[placeholder='What needs to be done?']
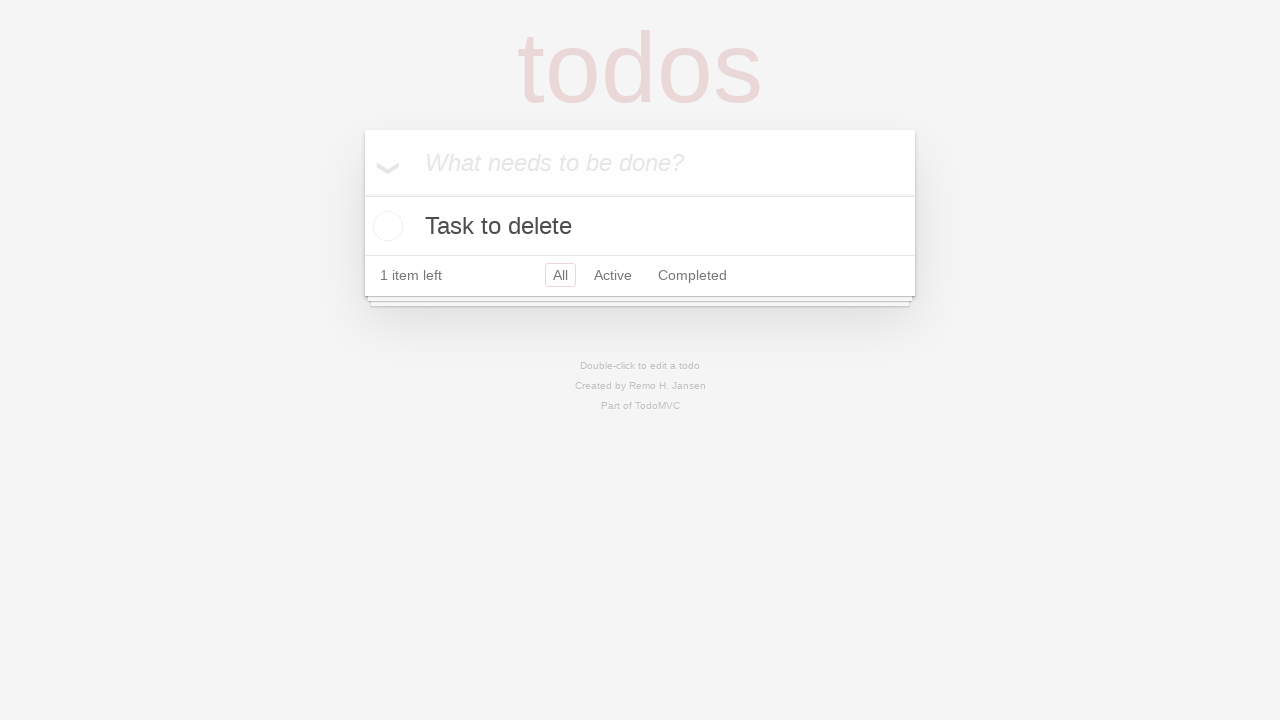

Hovered over task to reveal delete button at (640, 226) on text=Task to delete
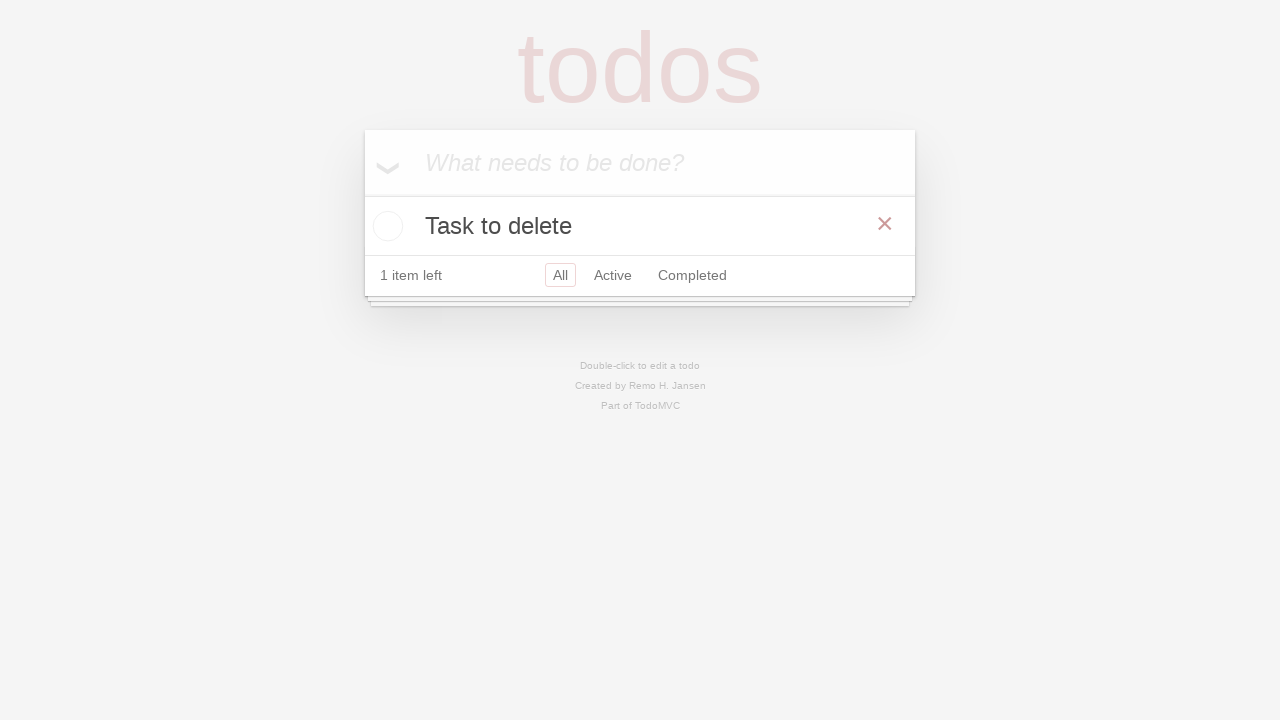

Clicked delete button to remove the task at (885, 224) on .destroy
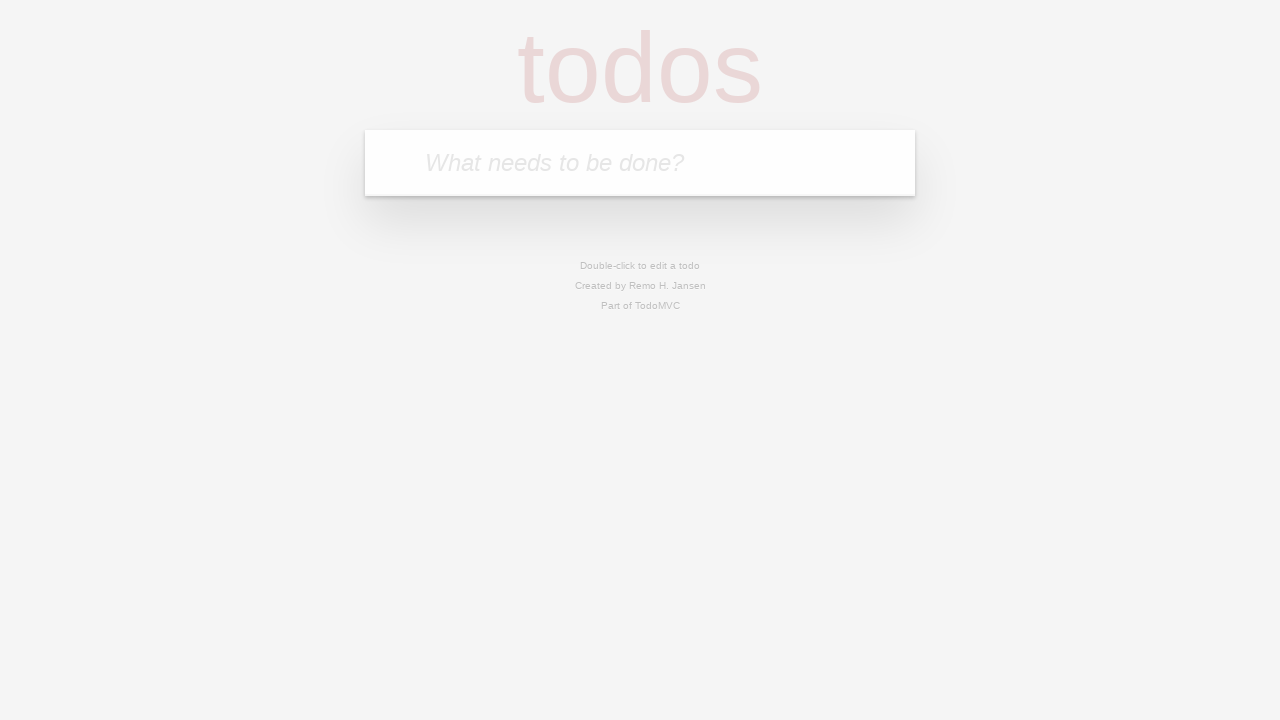

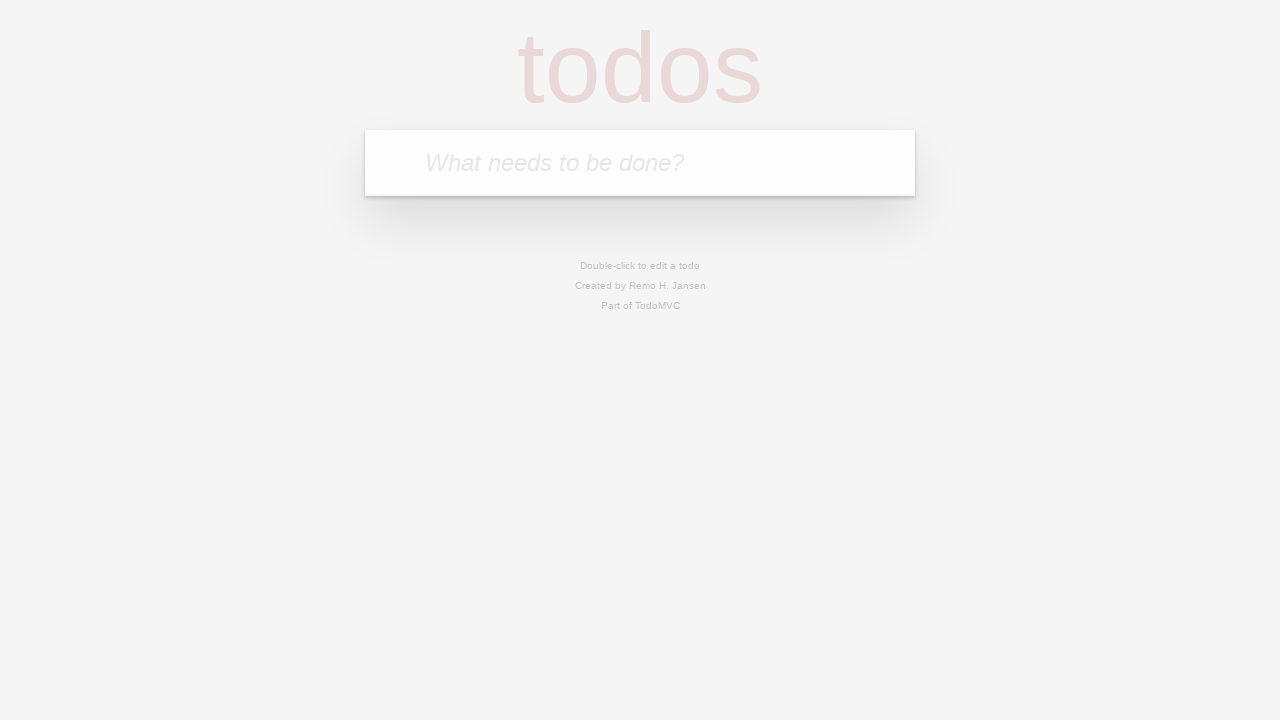